Tests adding multiple specific items (Cucumber, Broccoli, Beetroot) to the shopping cart by iterating through products and clicking add to cart for matching items.

Starting URL: https://rahulshettyacademy.com/seleniumPractise/

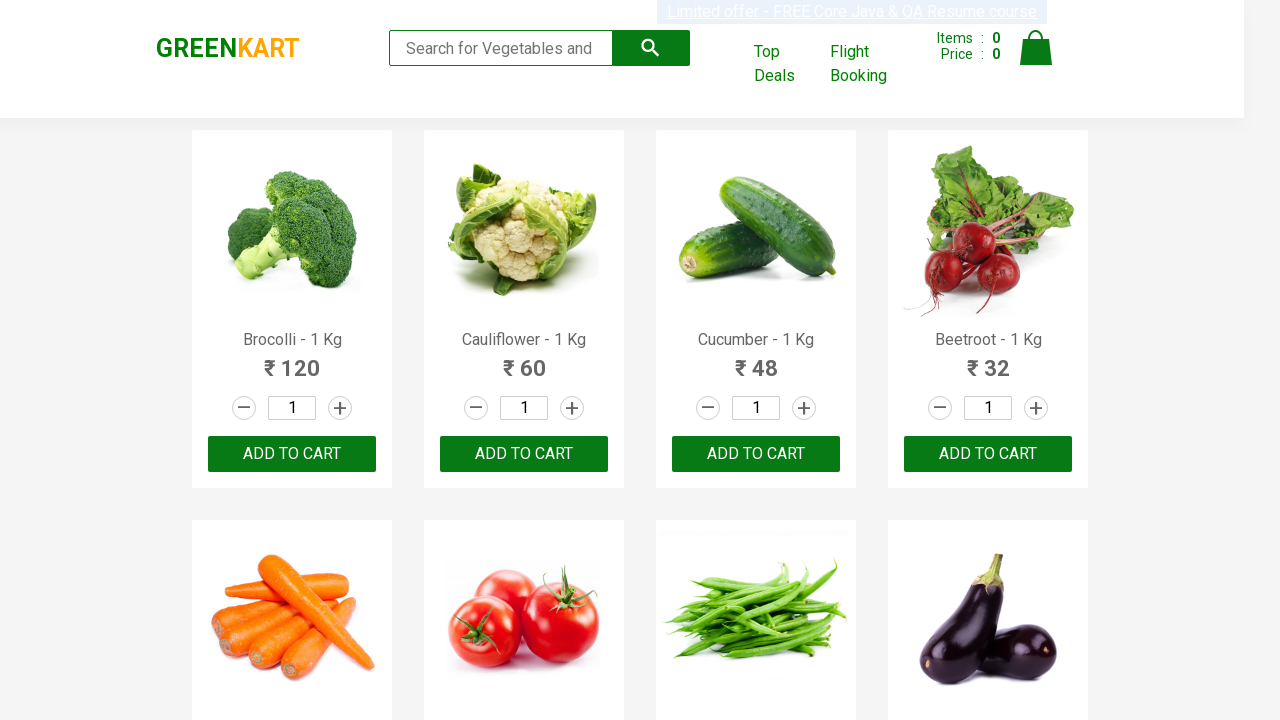

Waited for product names to load
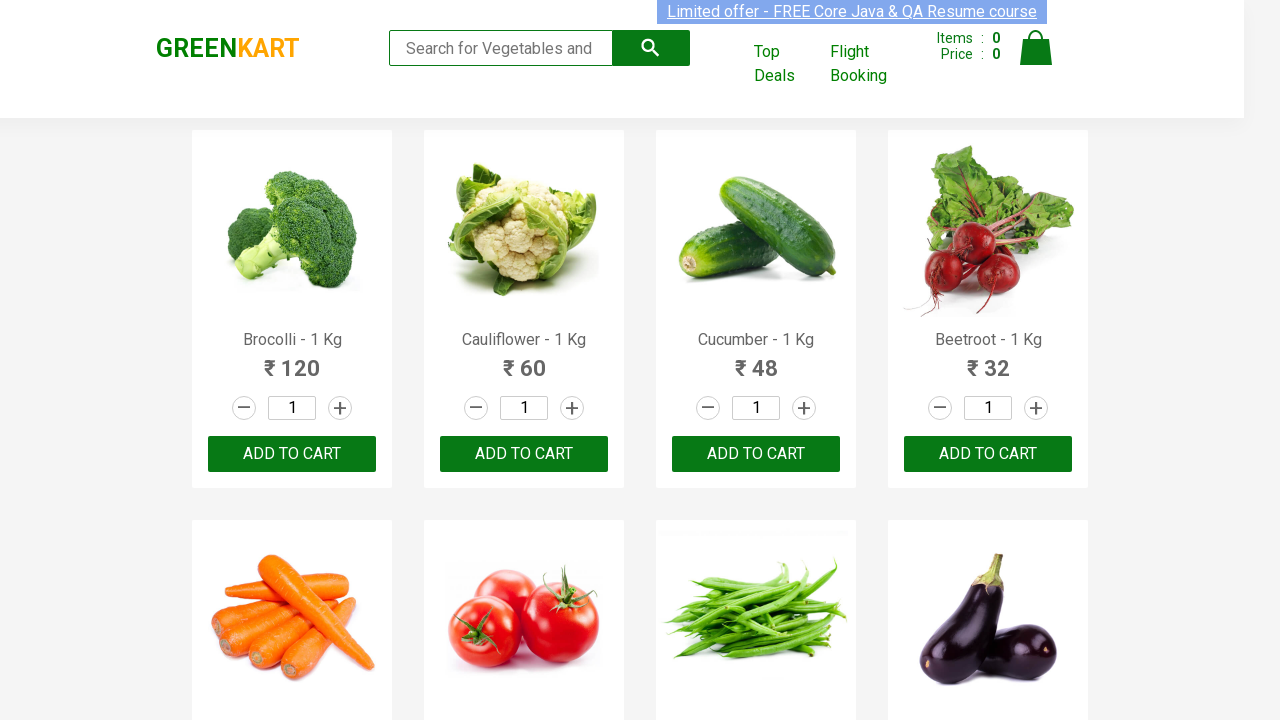

Initialized shopping list with Cucumber, Brocolli, and Beetroot
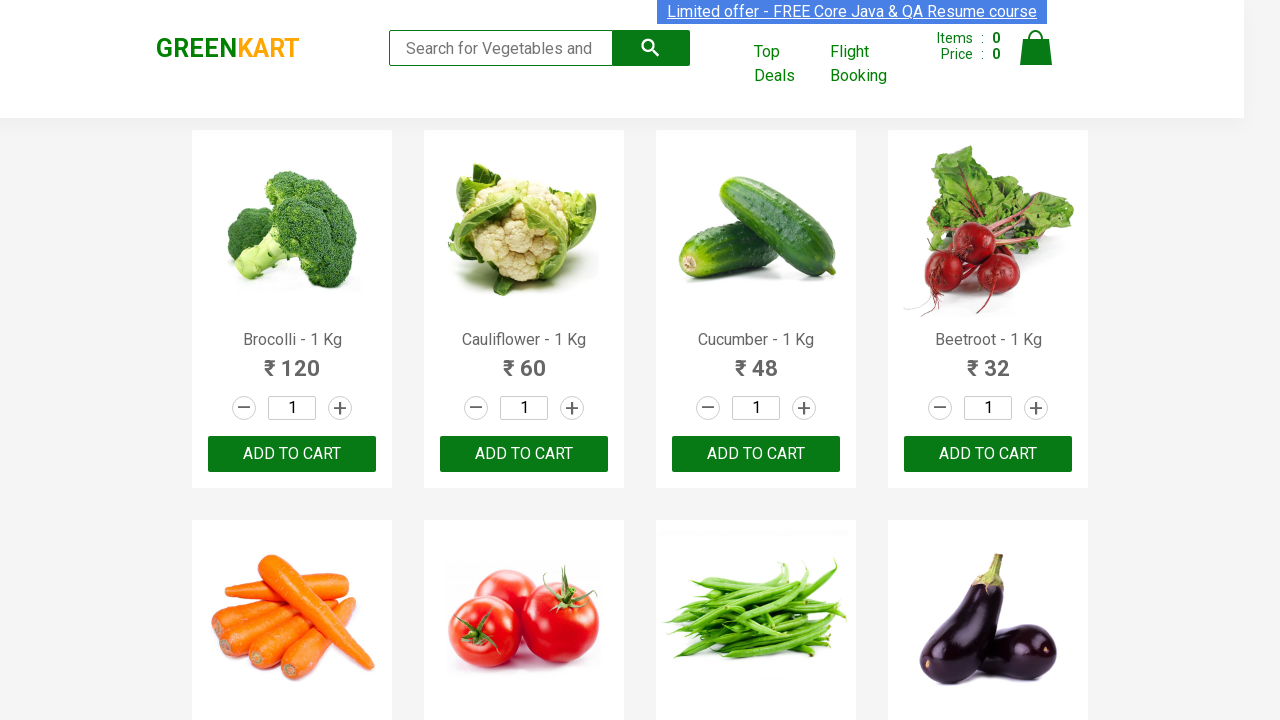

Retrieved all product elements from page
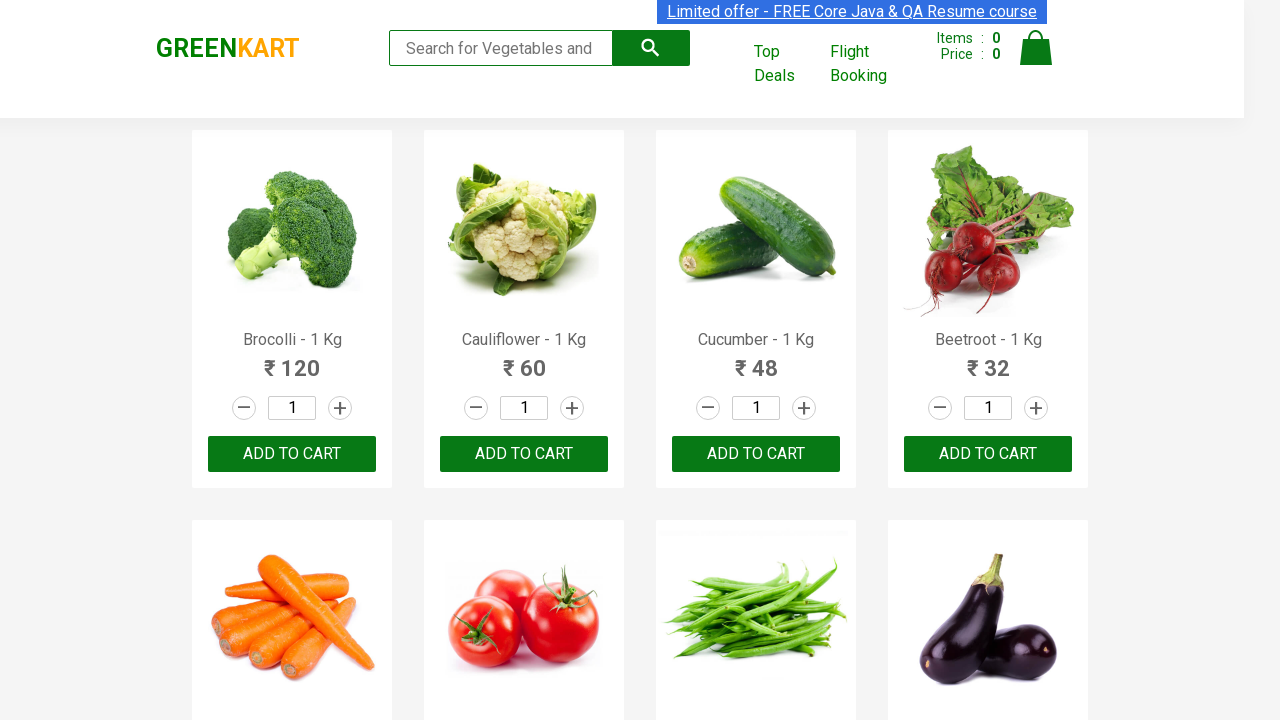

Extracted product name: Brocolli
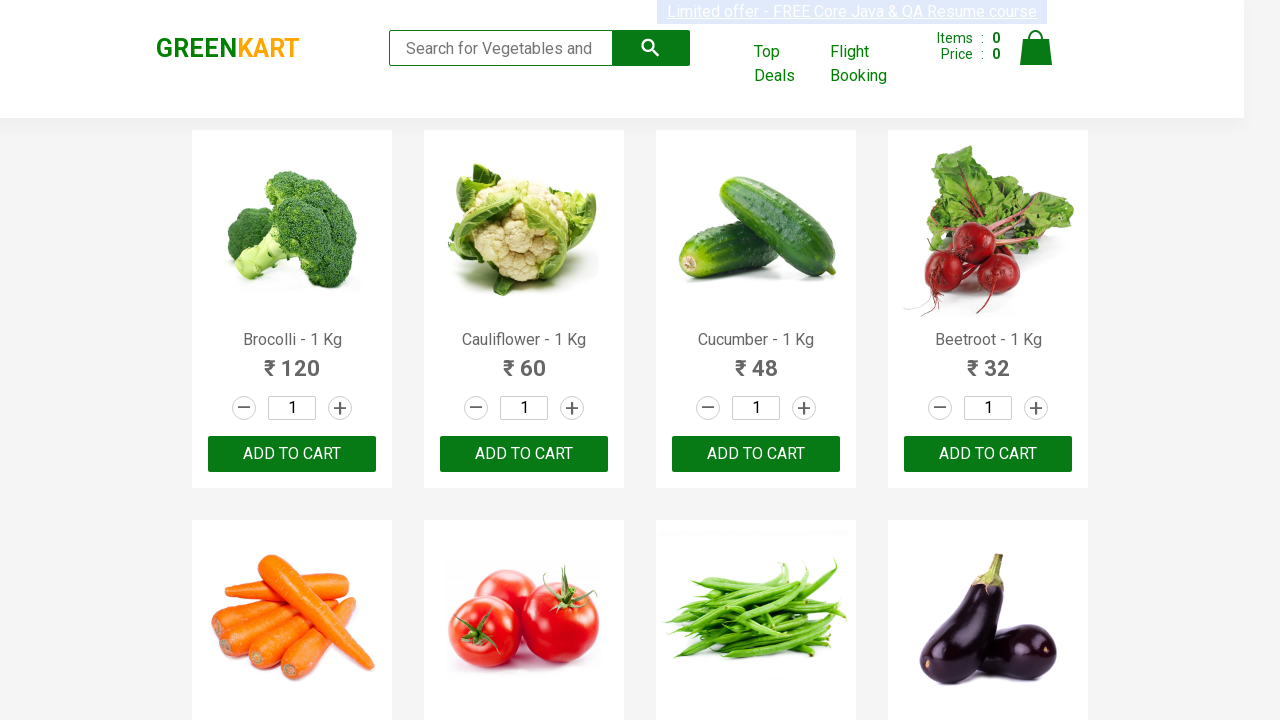

Clicked 'Add to Cart' button for Brocolli at (292, 454) on xpath=//div[@class='product-action']/button >> nth=0
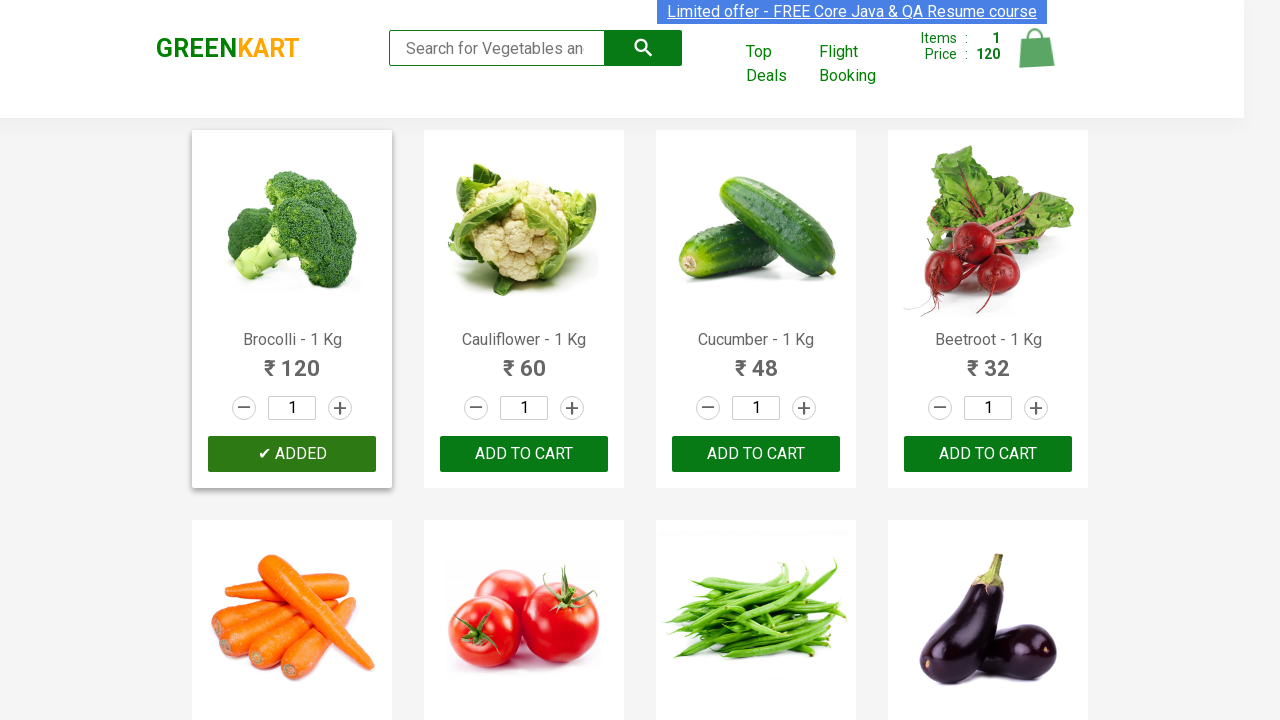

Extracted product name: Cauliflower
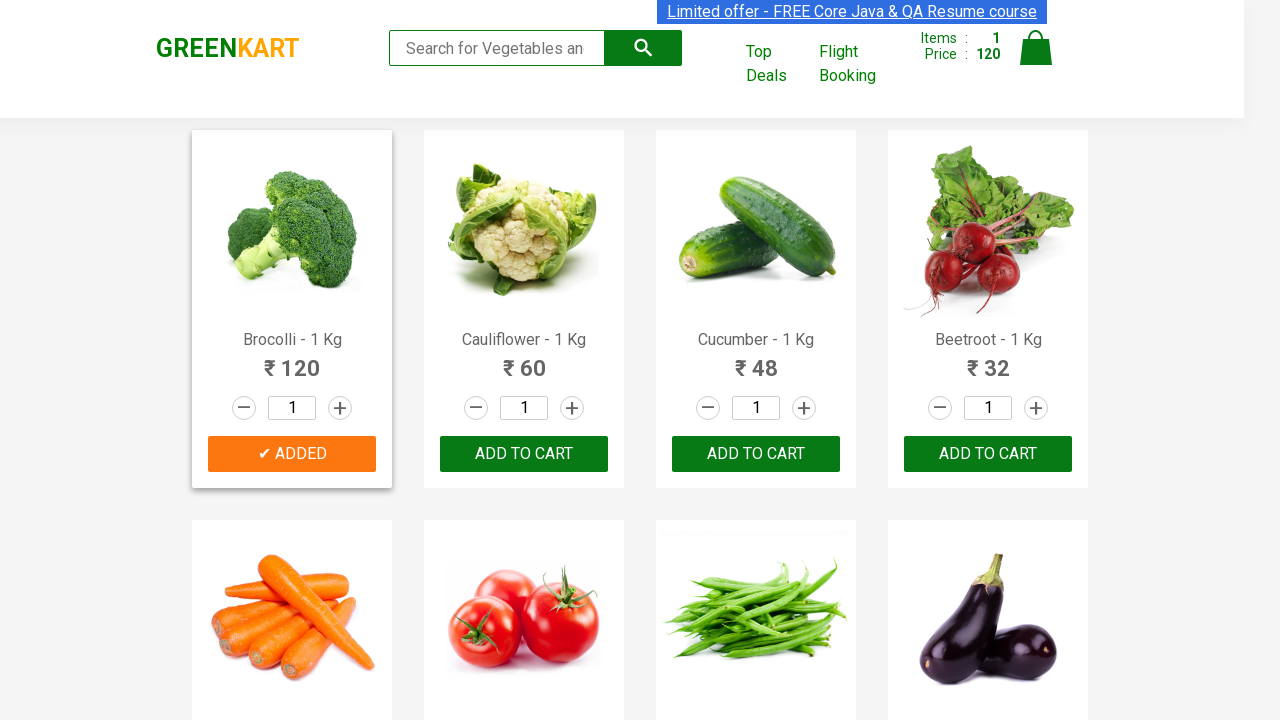

Extracted product name: Cucumber
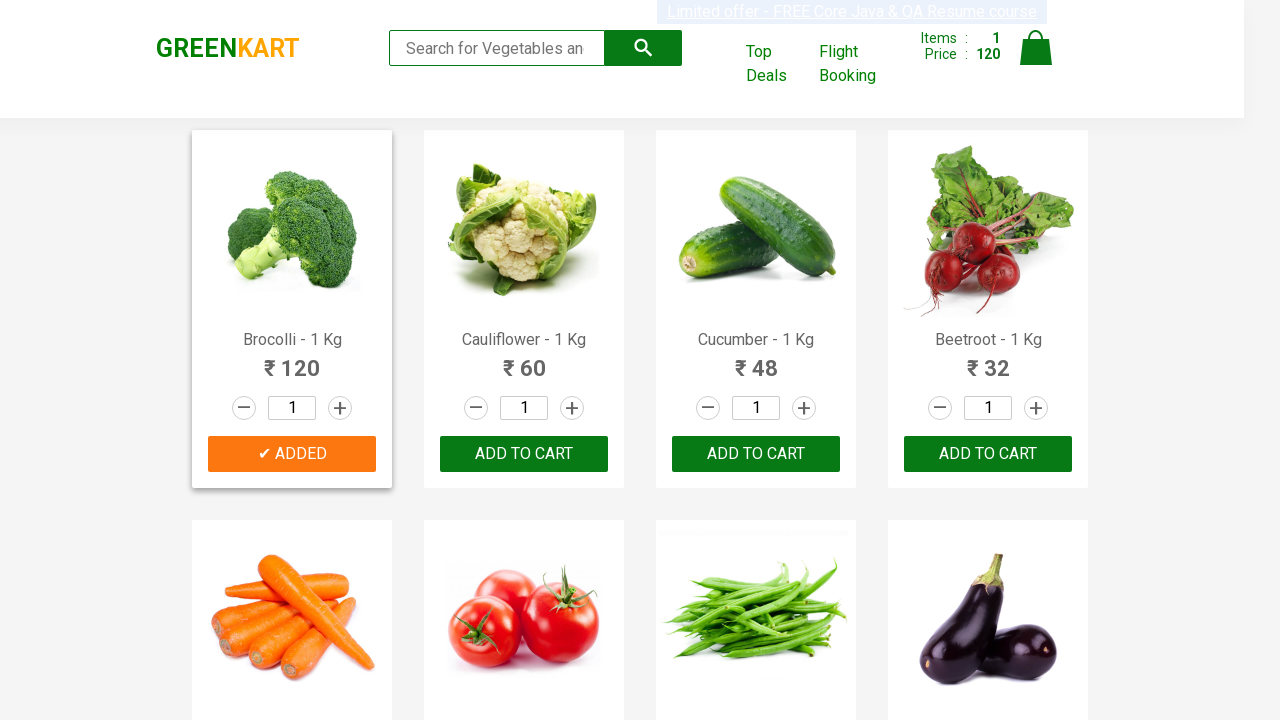

Clicked 'Add to Cart' button for Cucumber at (756, 454) on xpath=//div[@class='product-action']/button >> nth=2
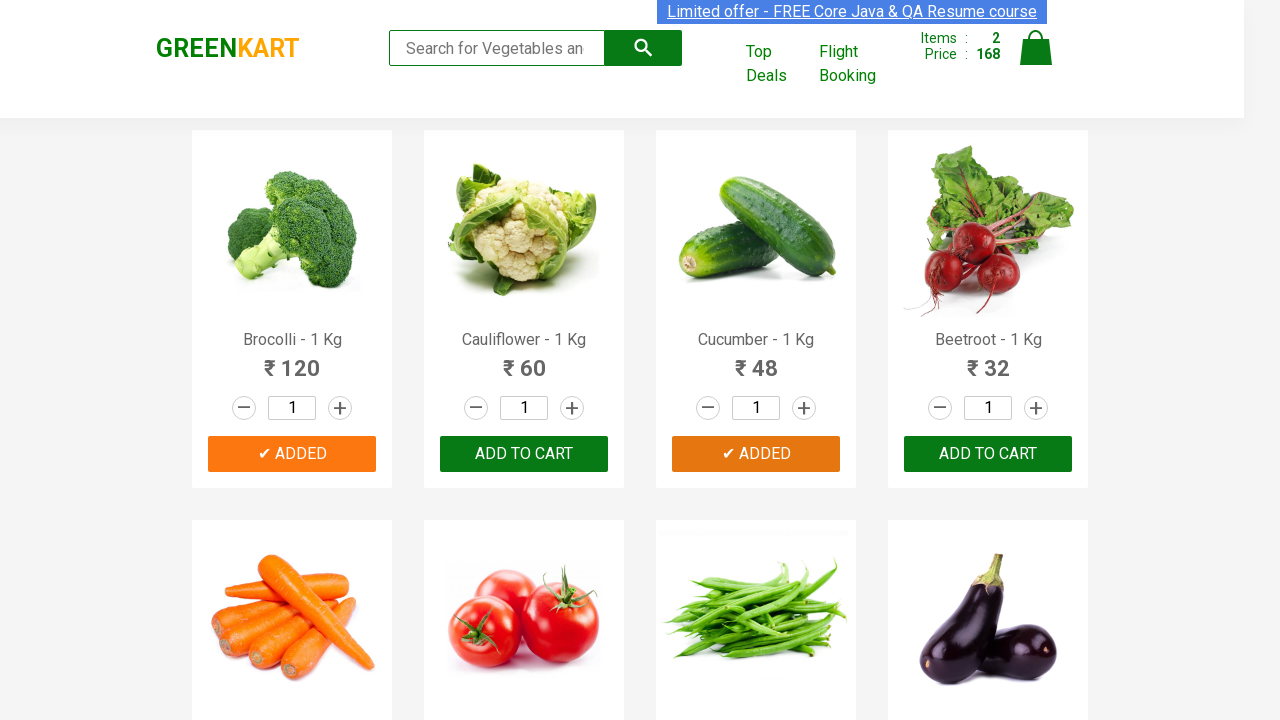

Extracted product name: Beetroot
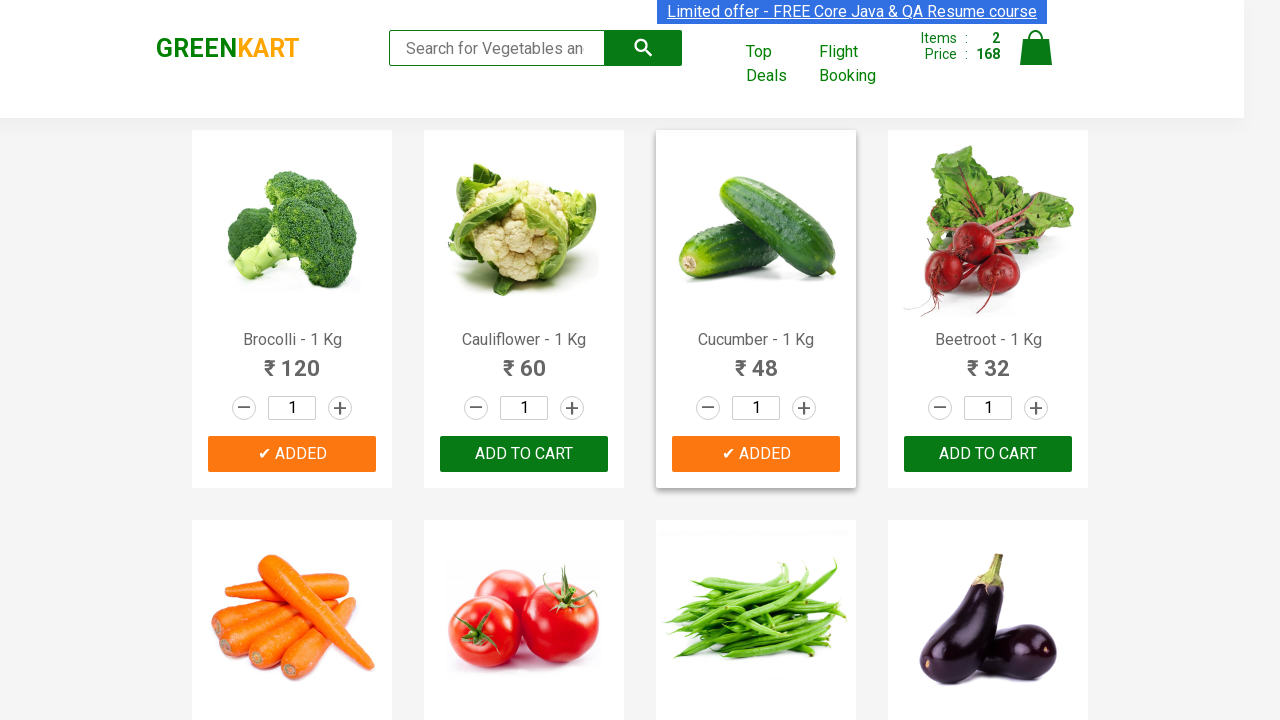

Clicked 'Add to Cart' button for Beetroot at (988, 454) on xpath=//div[@class='product-action']/button >> nth=3
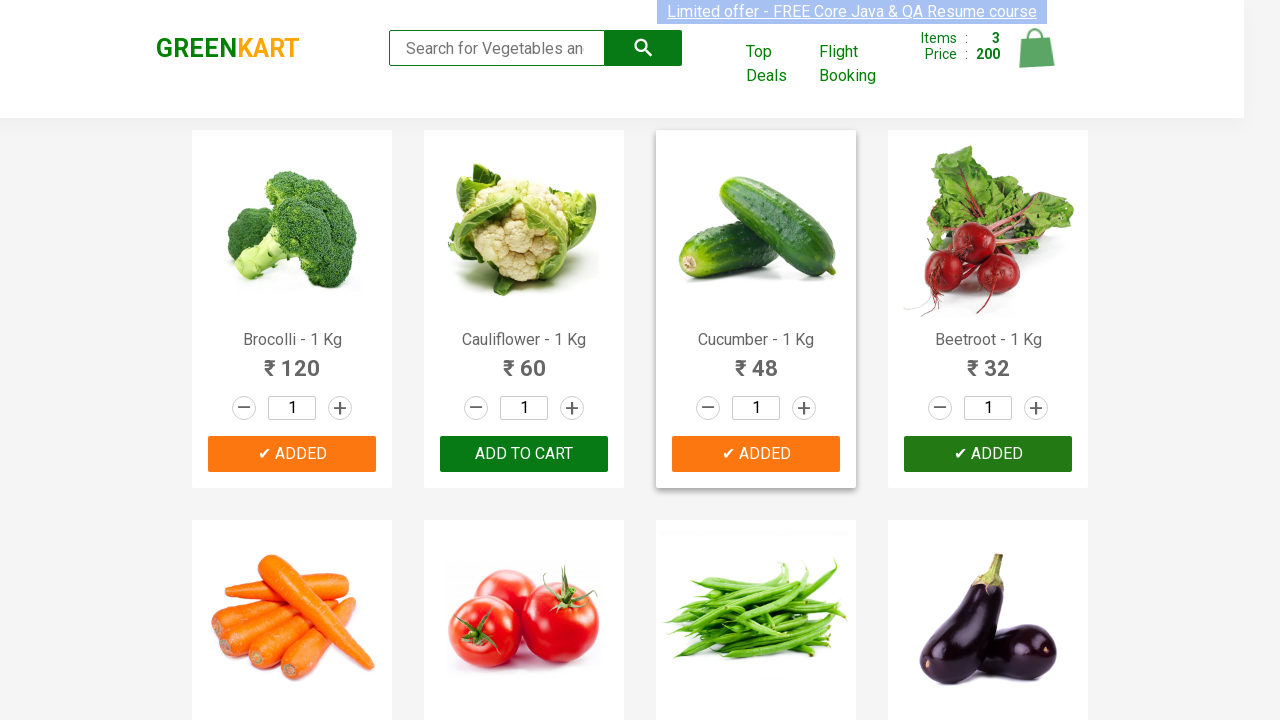

All required items have been added to cart
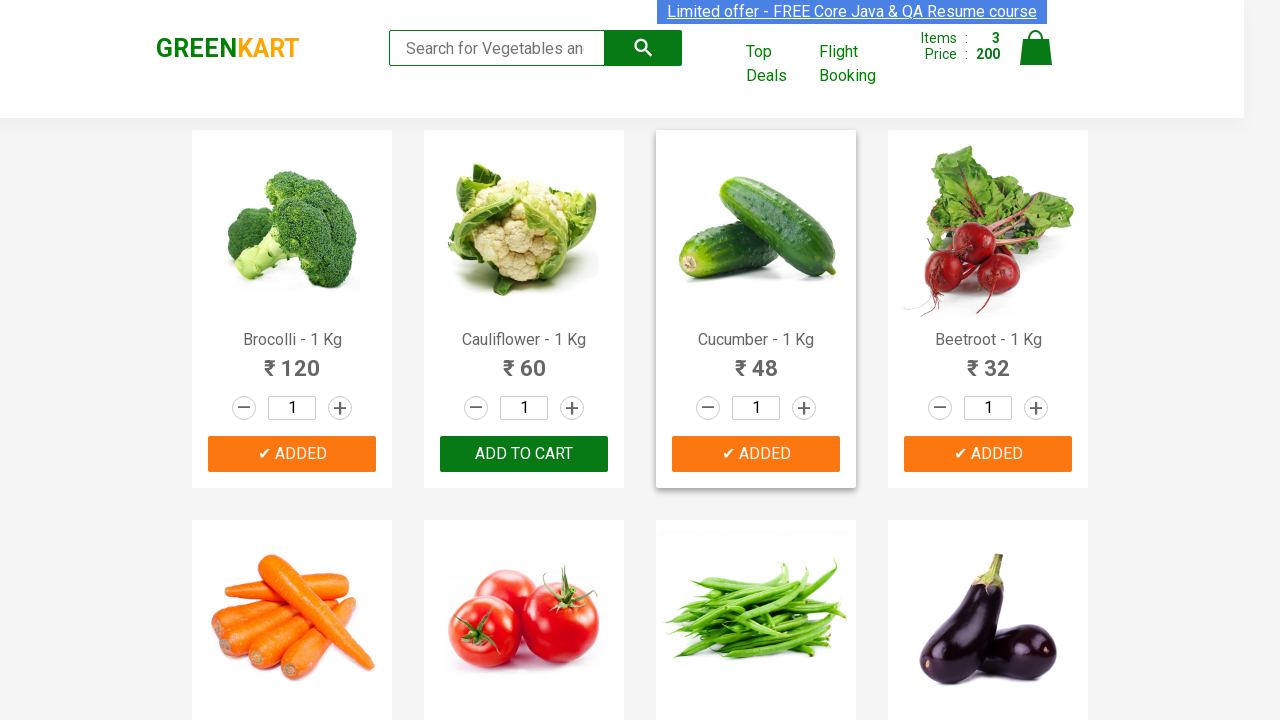

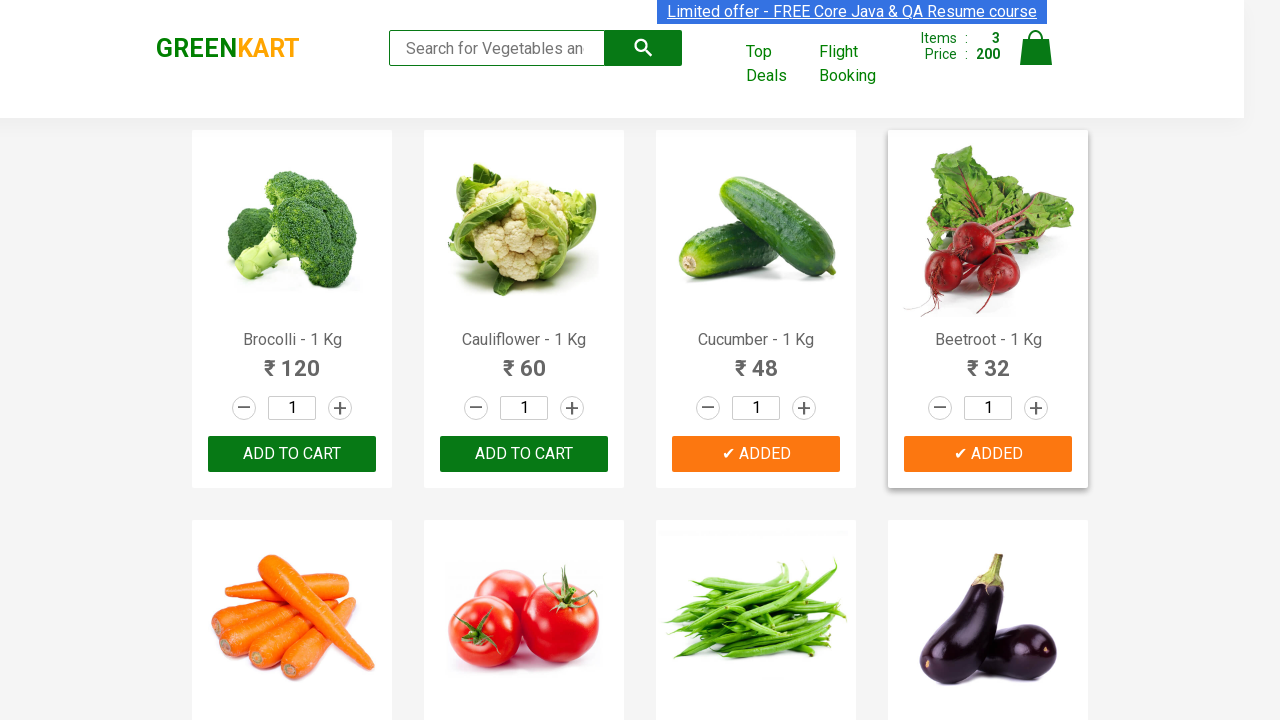